Tests the age form by entering a name and age, submitting the form, and verifying the response message

Starting URL: https://kristinek.github.io/site/examples/age

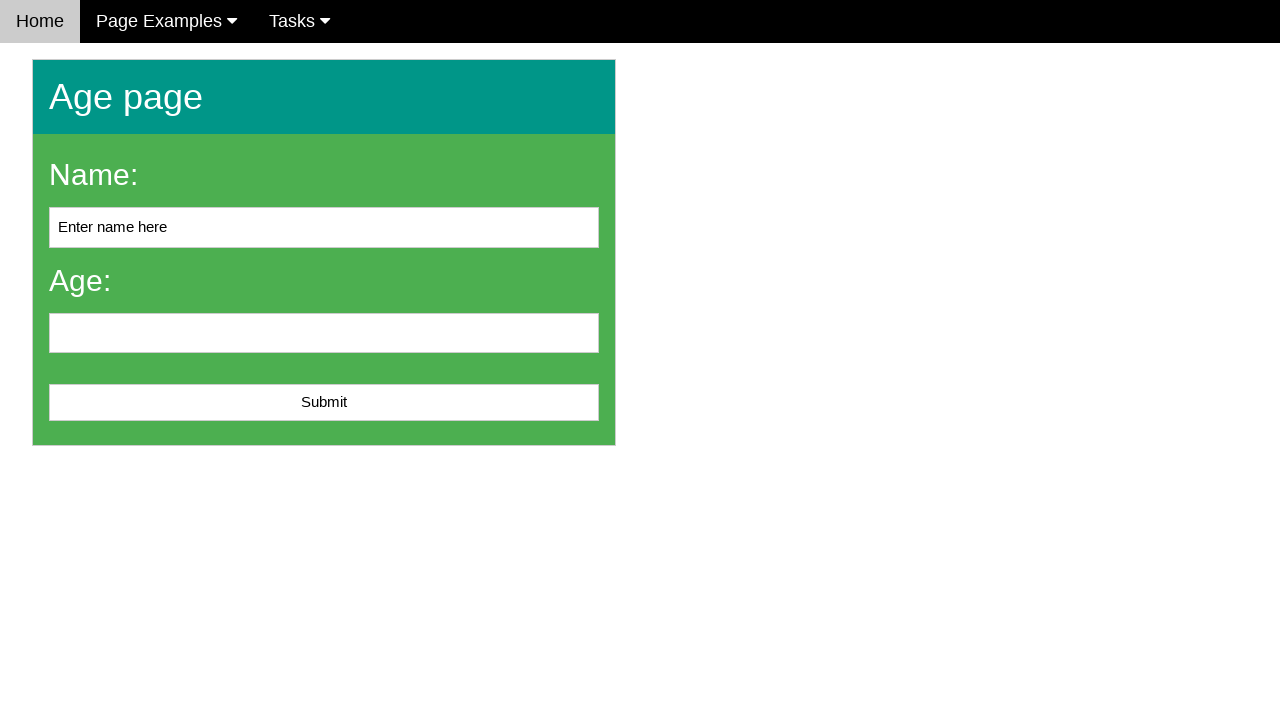

Cleared name input field on #name
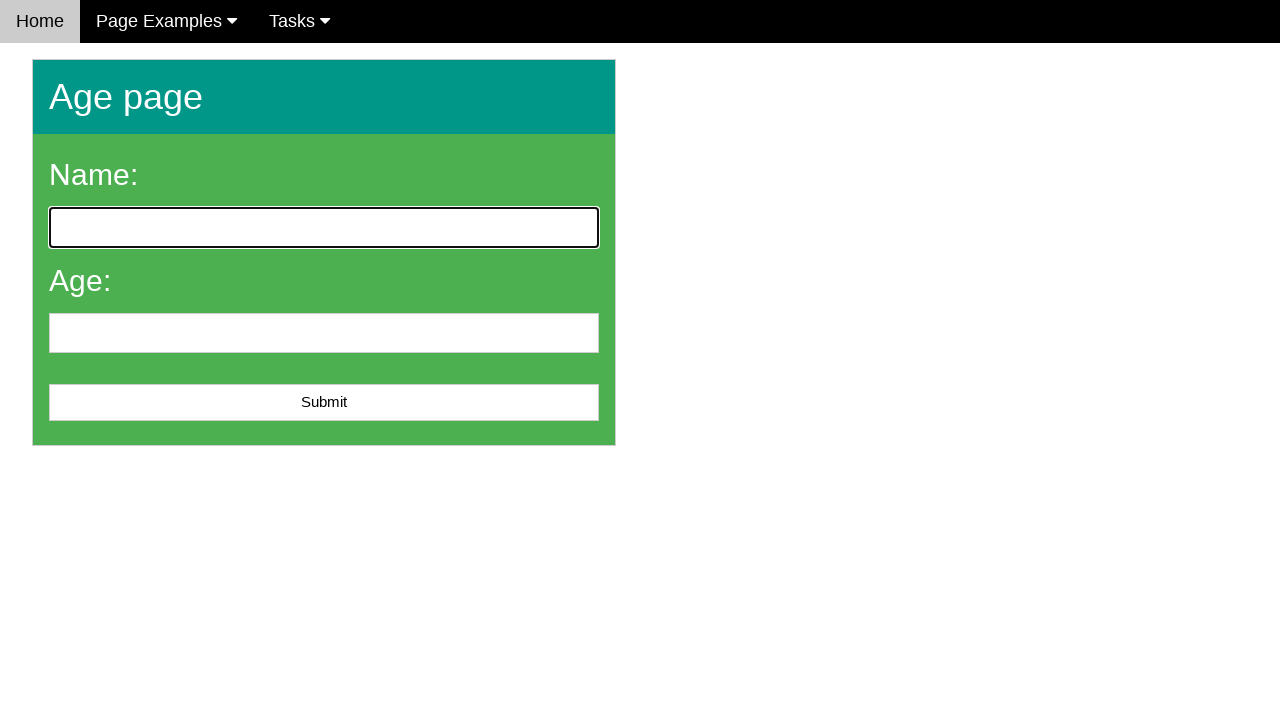

Filled name field with 'John Smith' on #name
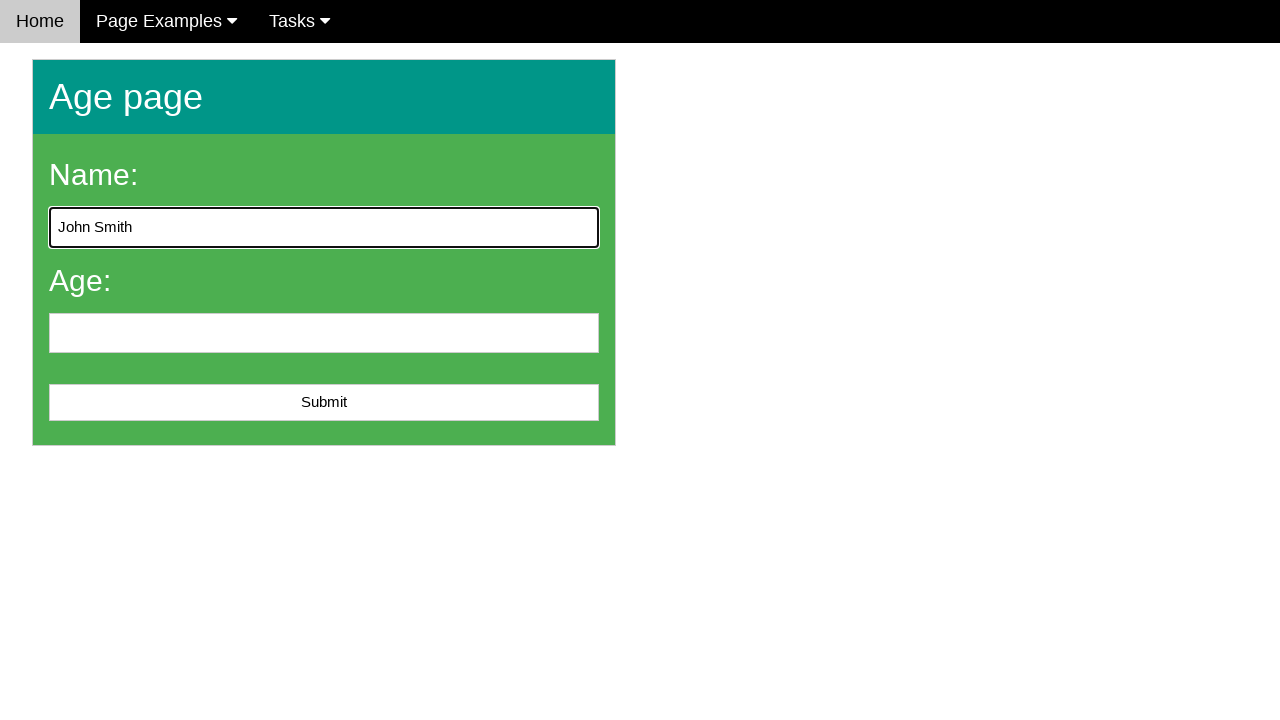

Filled age field with '25' on #age
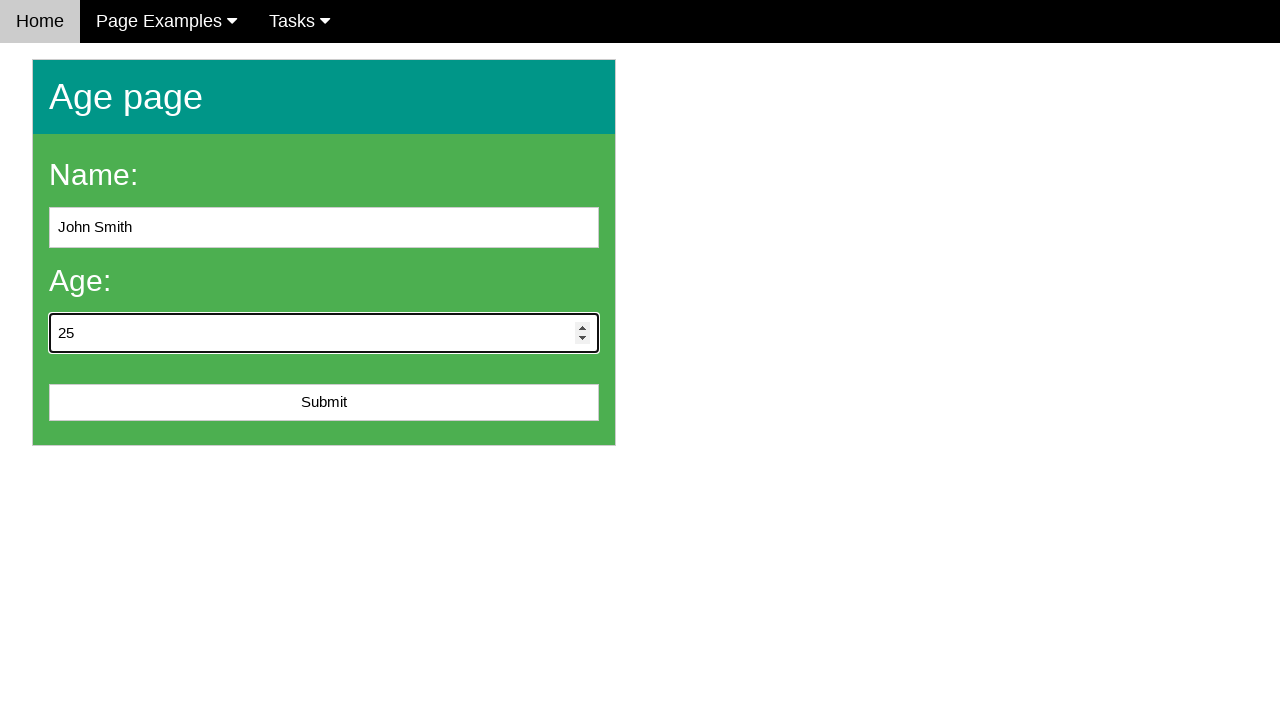

Clicked submit button to submit age form at (324, 403) on #submit
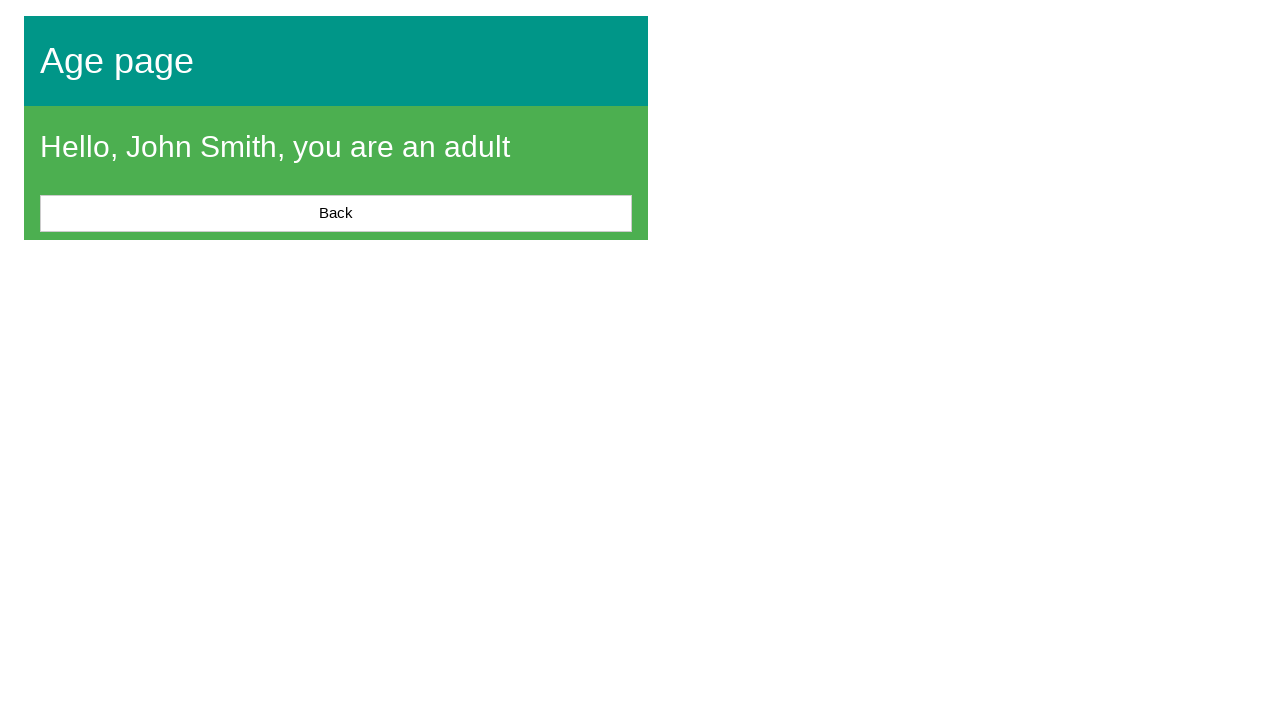

Verified response message is displayed
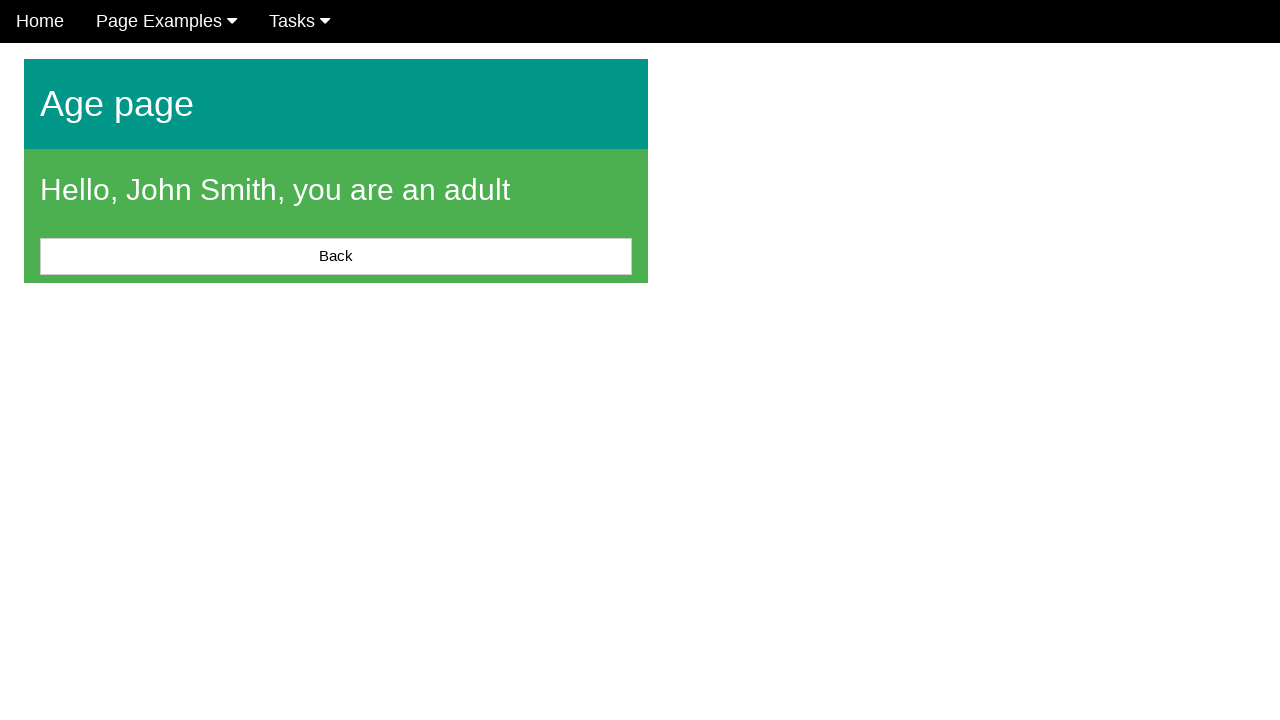

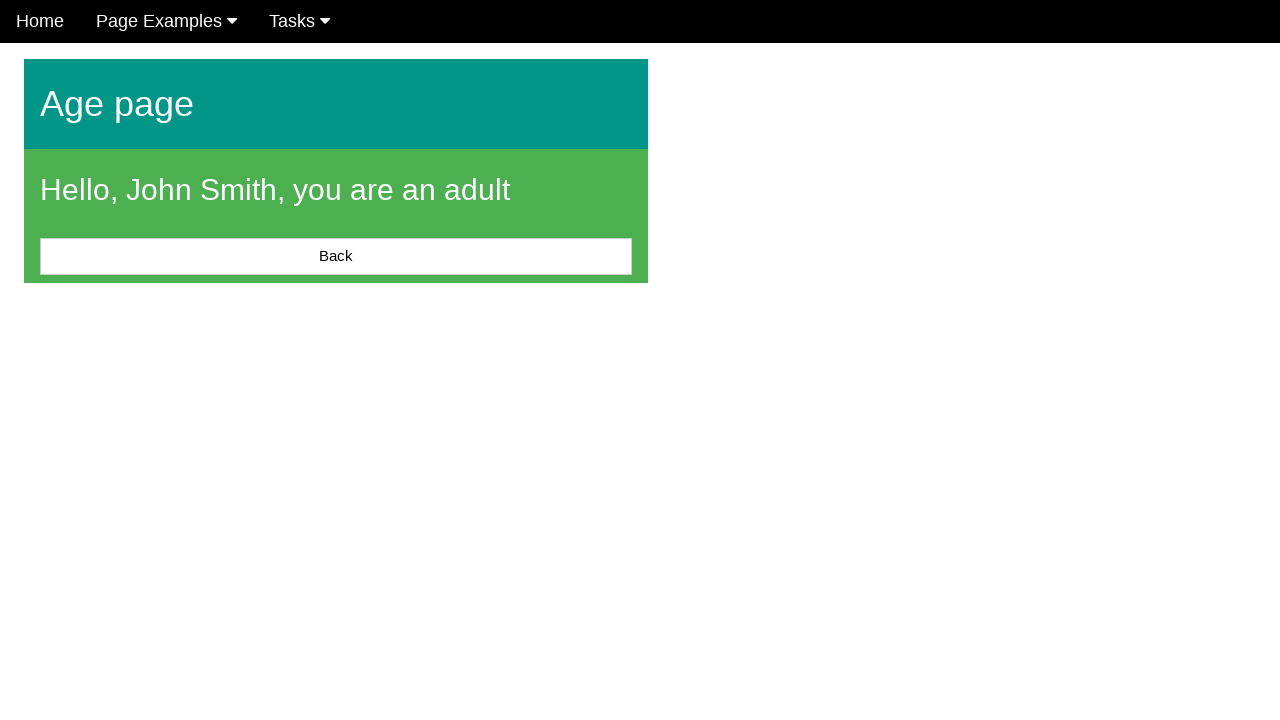